Tests window switching by clicking button to open new window, switching to it, clicking a menu item, then switching back

Starting URL: https://codenboxautomationlab.com/practice/

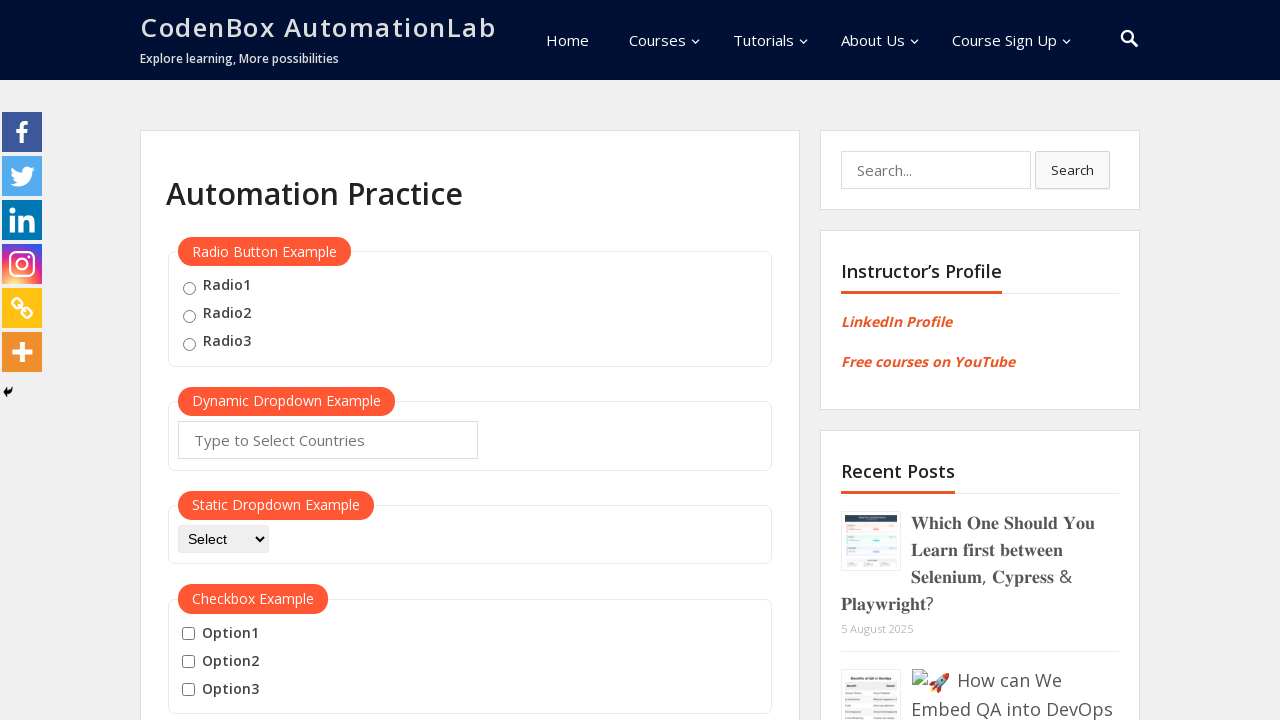

Clicked button to open new window at (237, 360) on button[onclick='openWindow()']
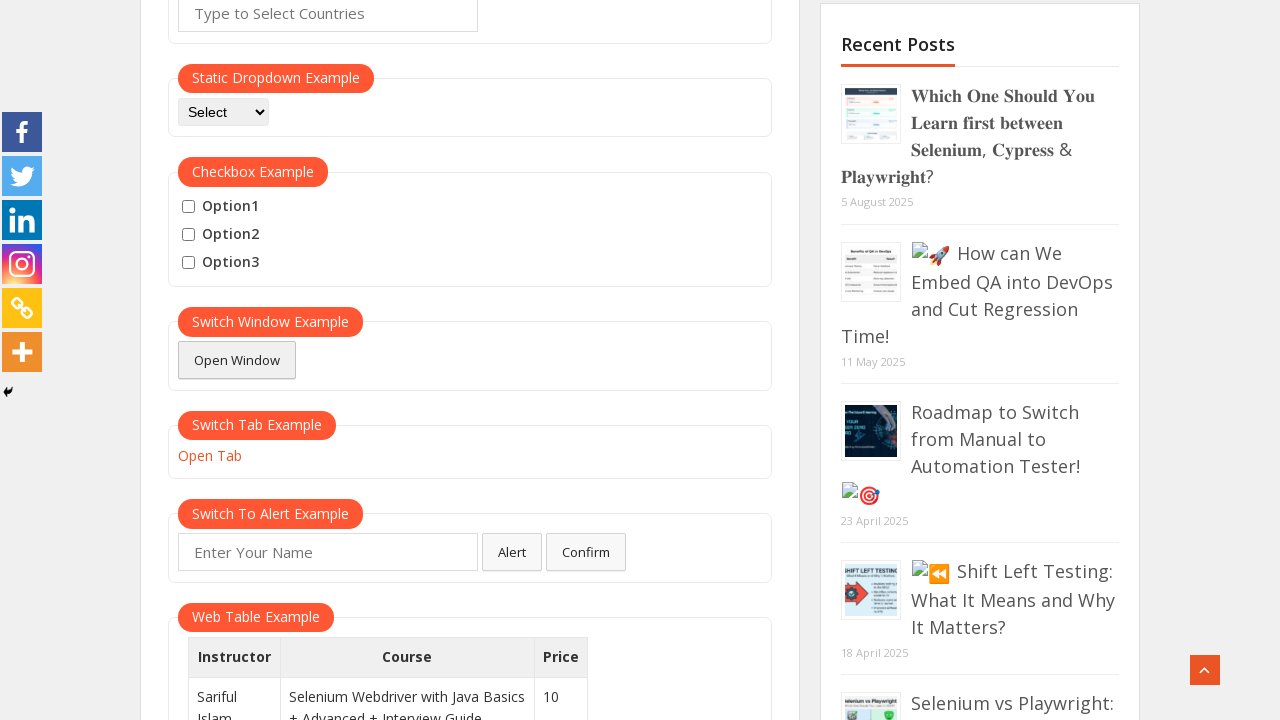

New window opened and captured
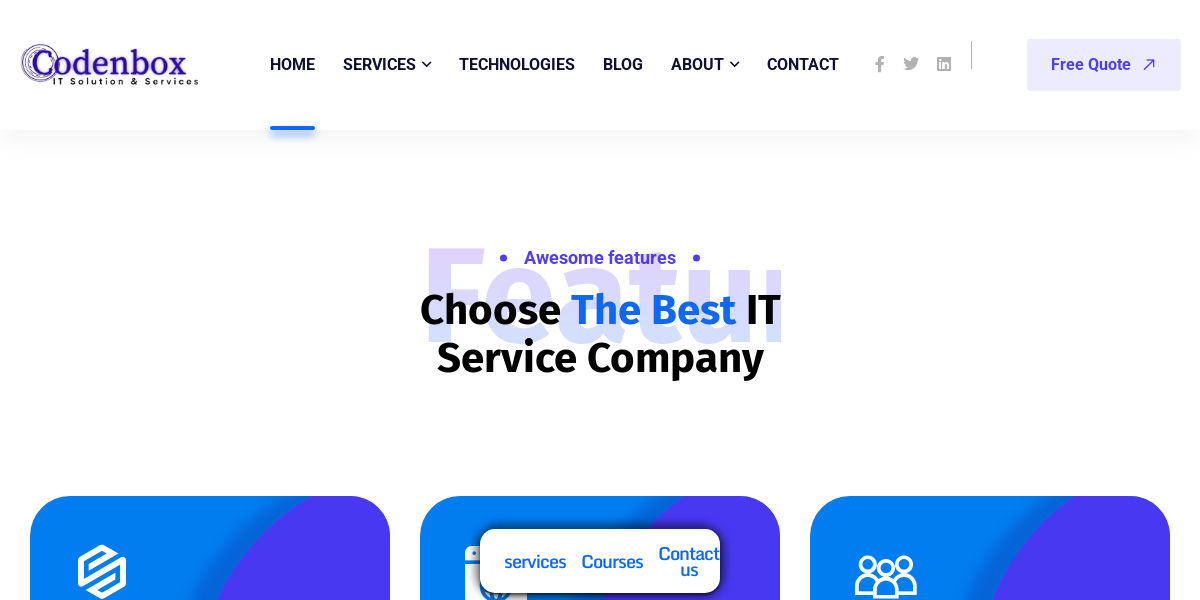

New window finished loading
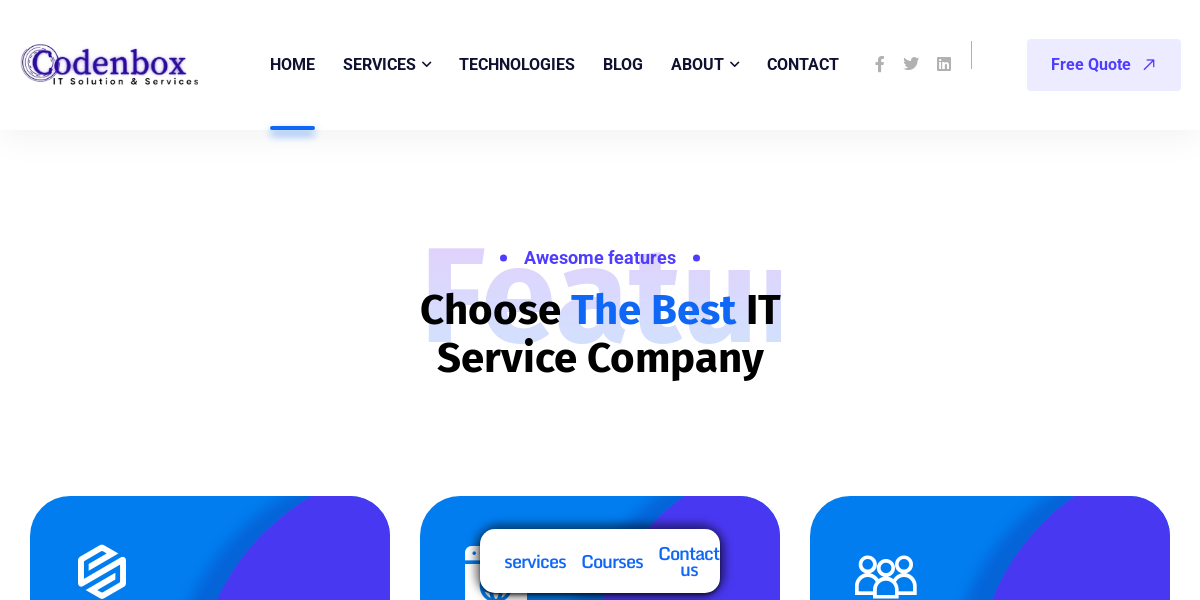

Clicked TECHNOLOGIES menu item in new window at (517, 65) on #menu-item-9675
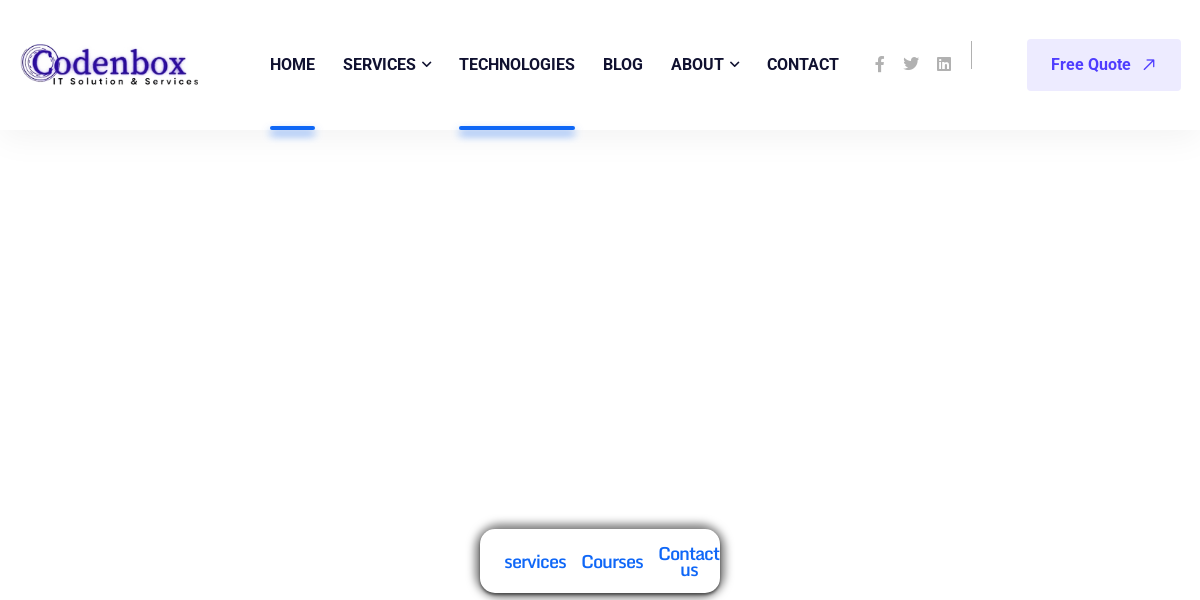

Closed the new window
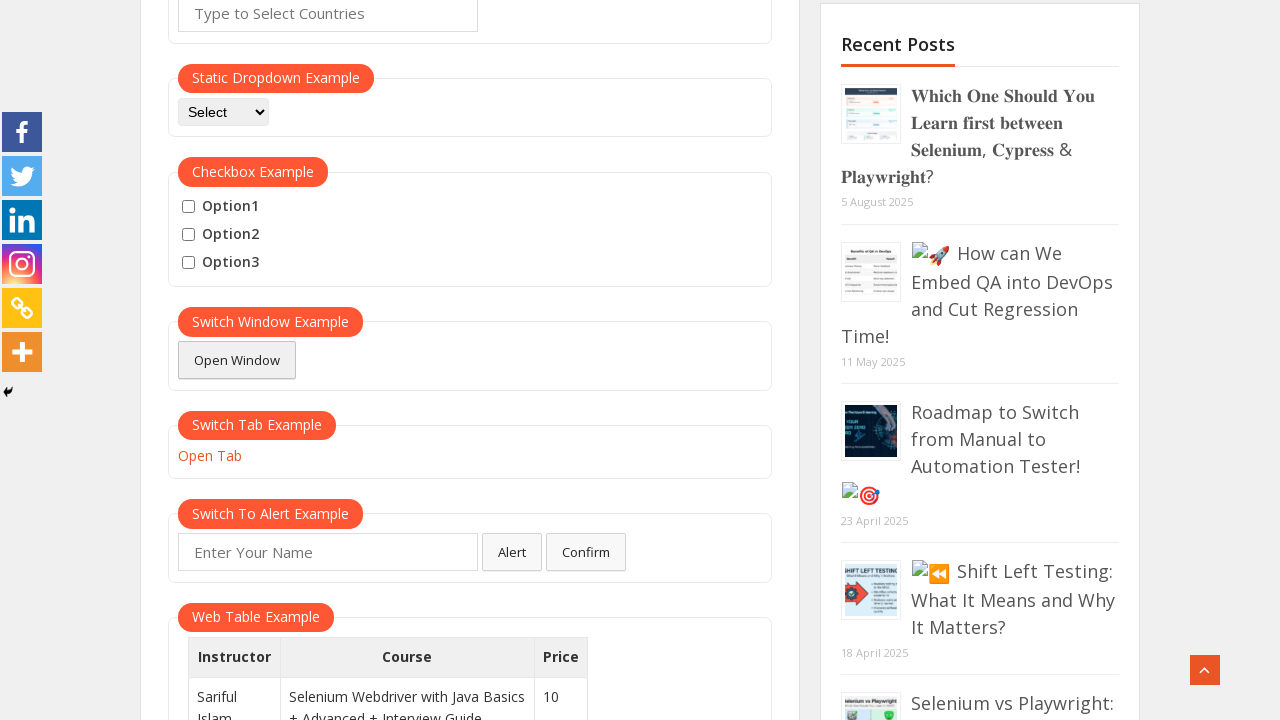

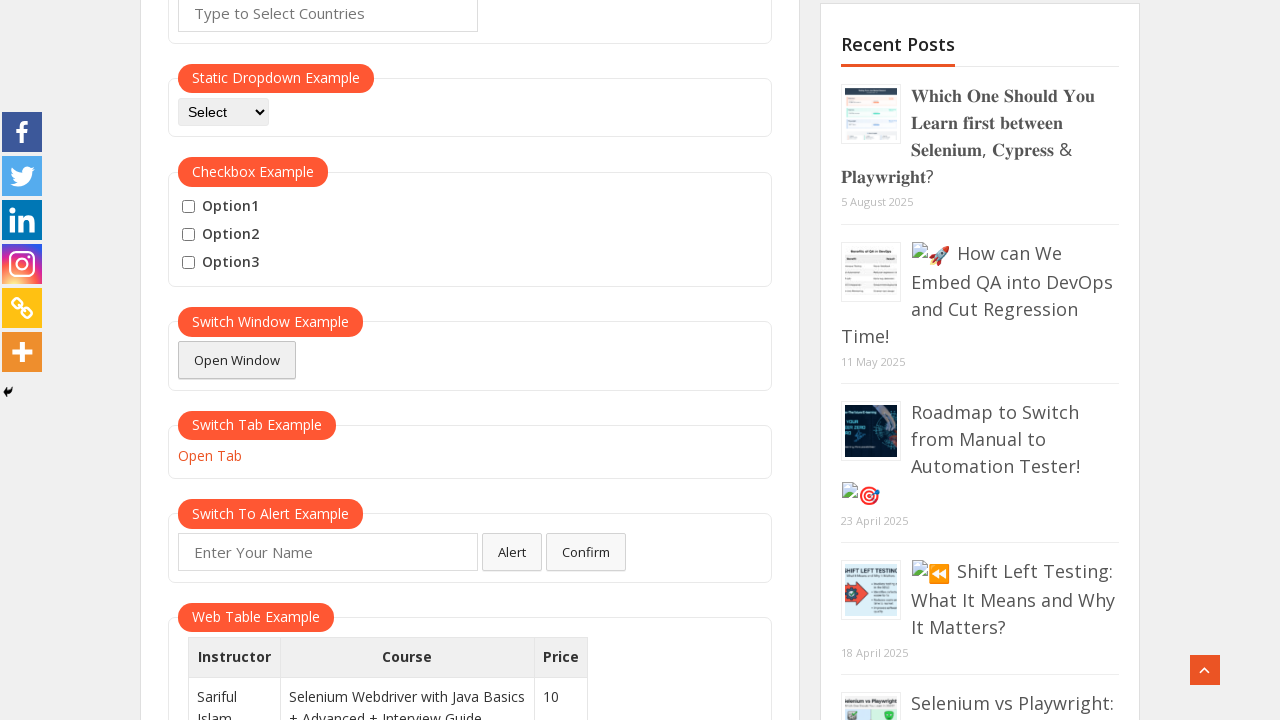